Tests autosuggest dropdown functionality by typing partial text and selecting from suggestions, then verifies and toggles a senior citizen discount checkbox

Starting URL: https://rahulshettyacademy.com/dropdownsPractise/

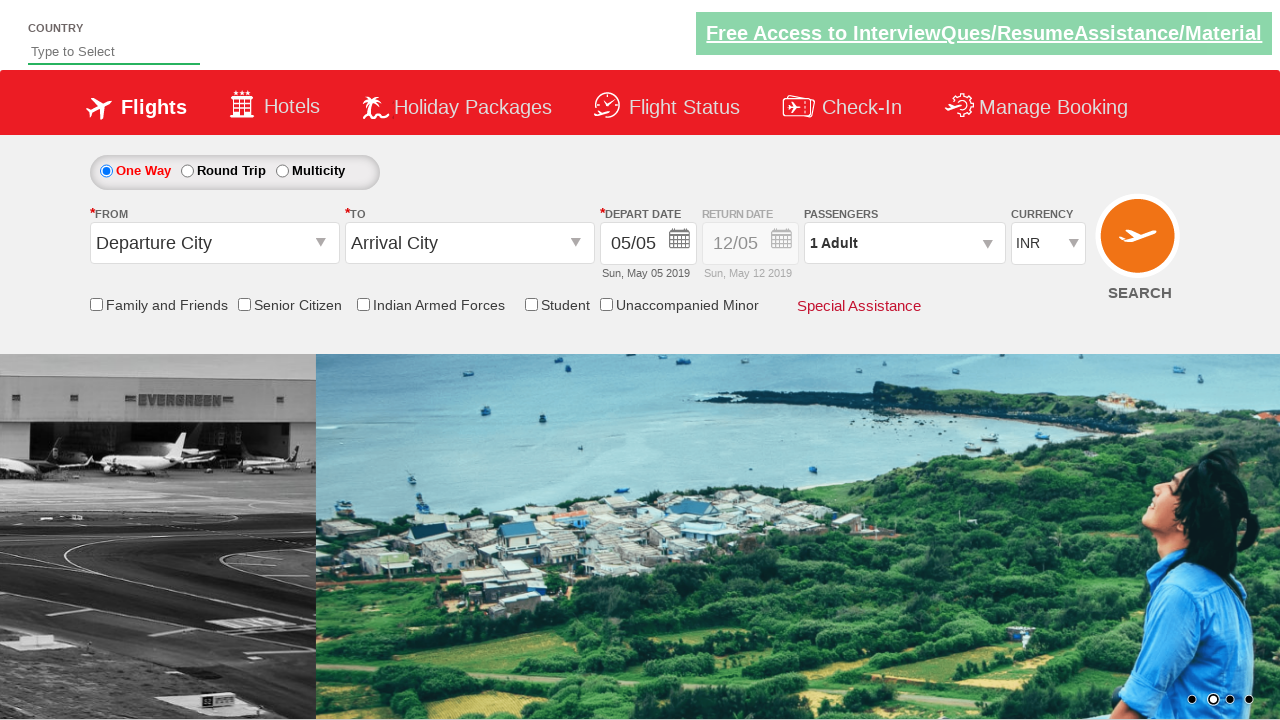

Filled autosuggest field with 'Ind' on #autosuggest
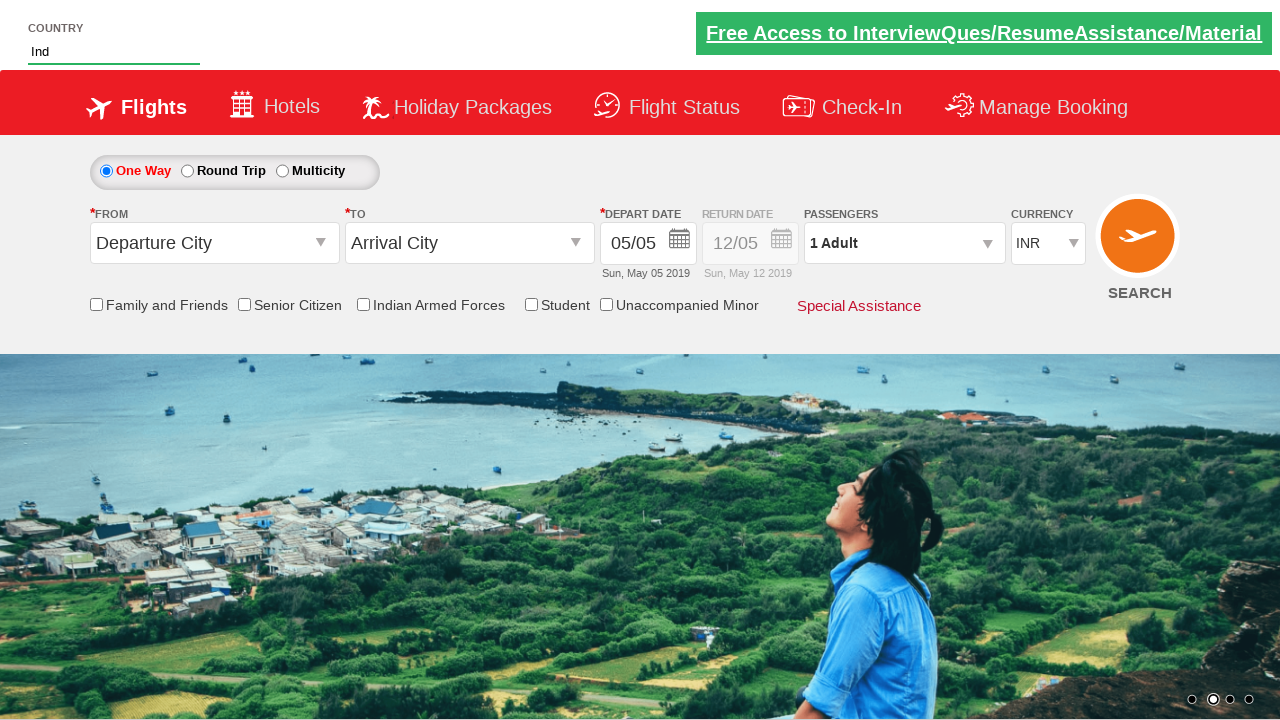

Autosuggest dropdown suggestions appeared
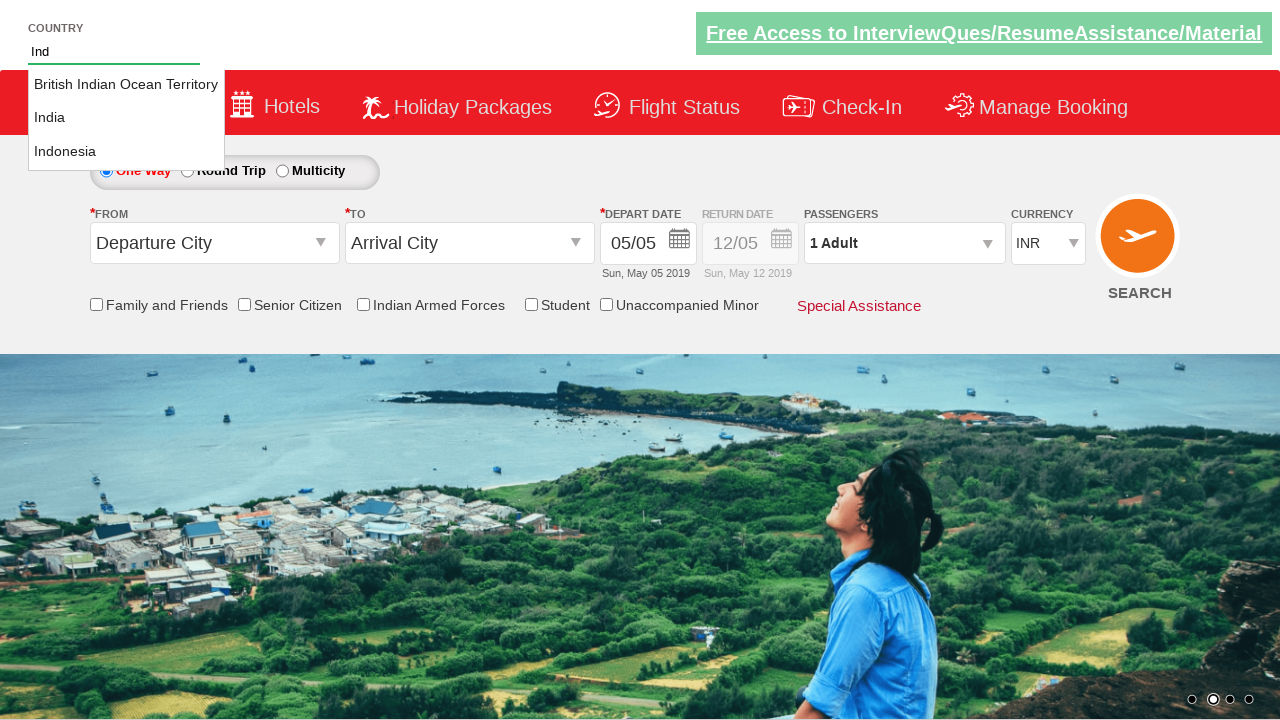

Retrieved all autosuggest option elements
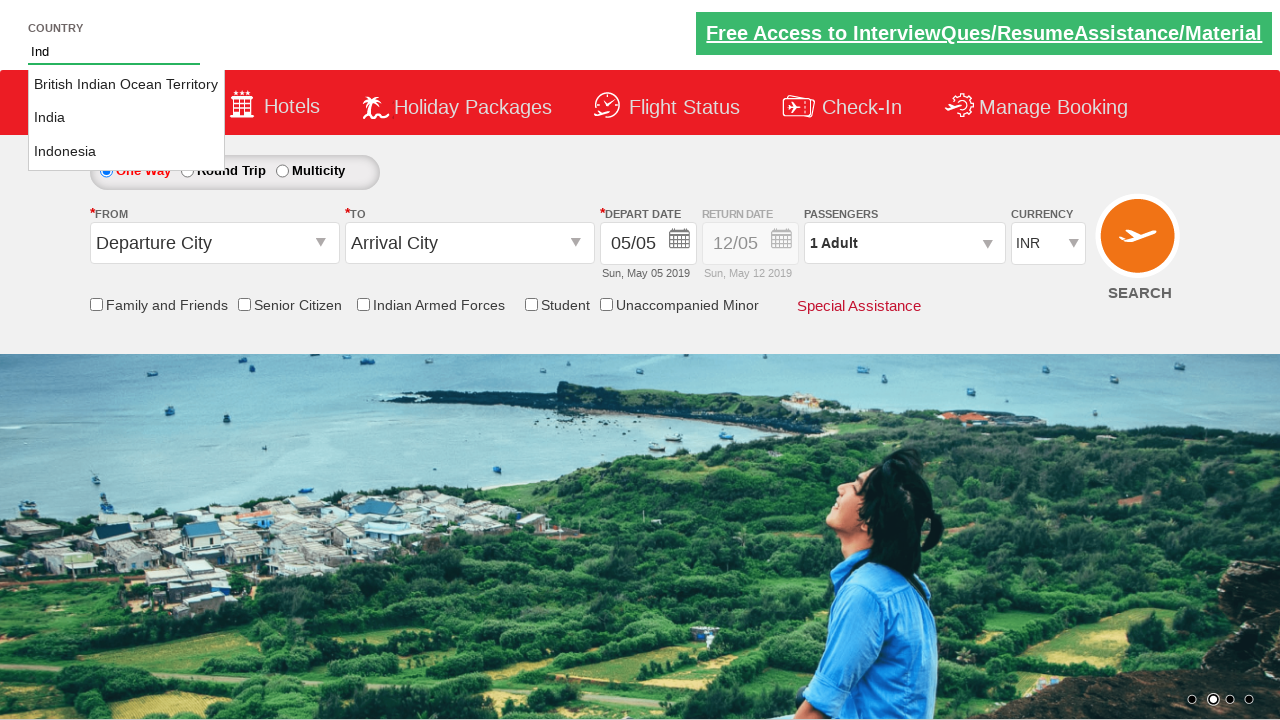

Selected 'India' from autosuggest dropdown at (126, 118) on li[class='ui-menu-item'] a >> nth=1
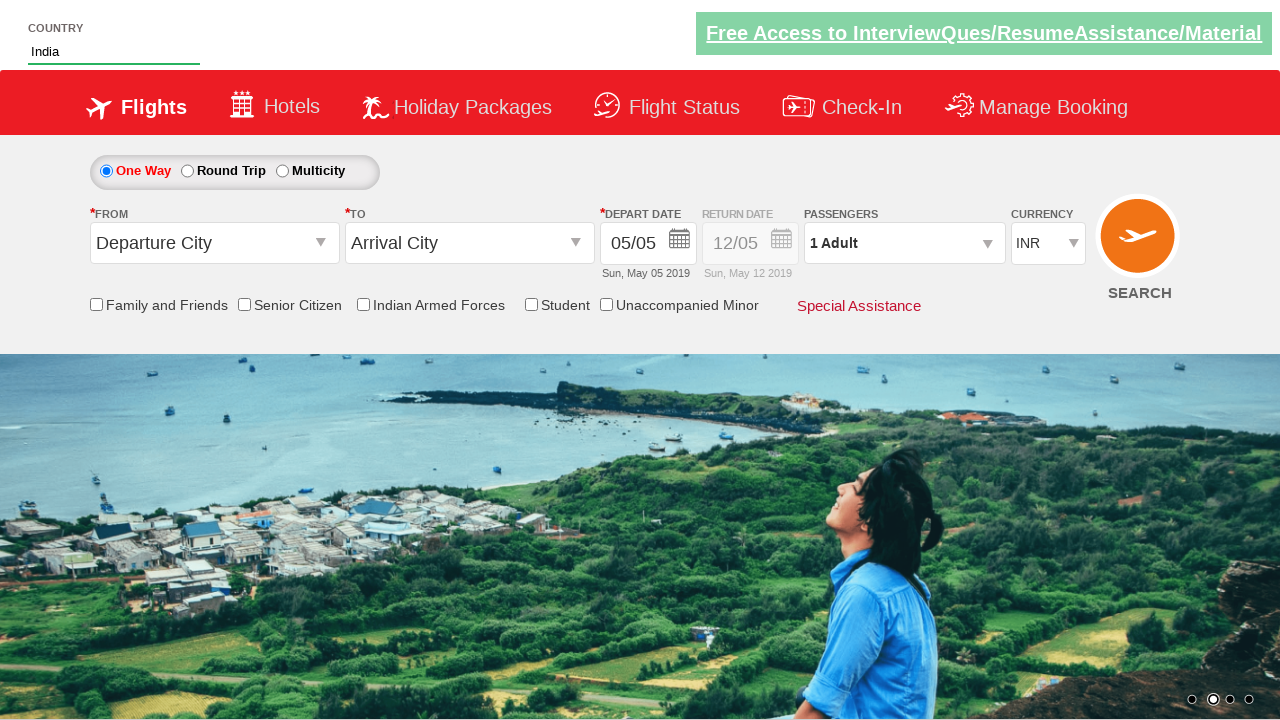

Clicked Senior Citizen Discount checkbox to toggle it at (244, 304) on input[id*='SeniorCitizenDiscount']
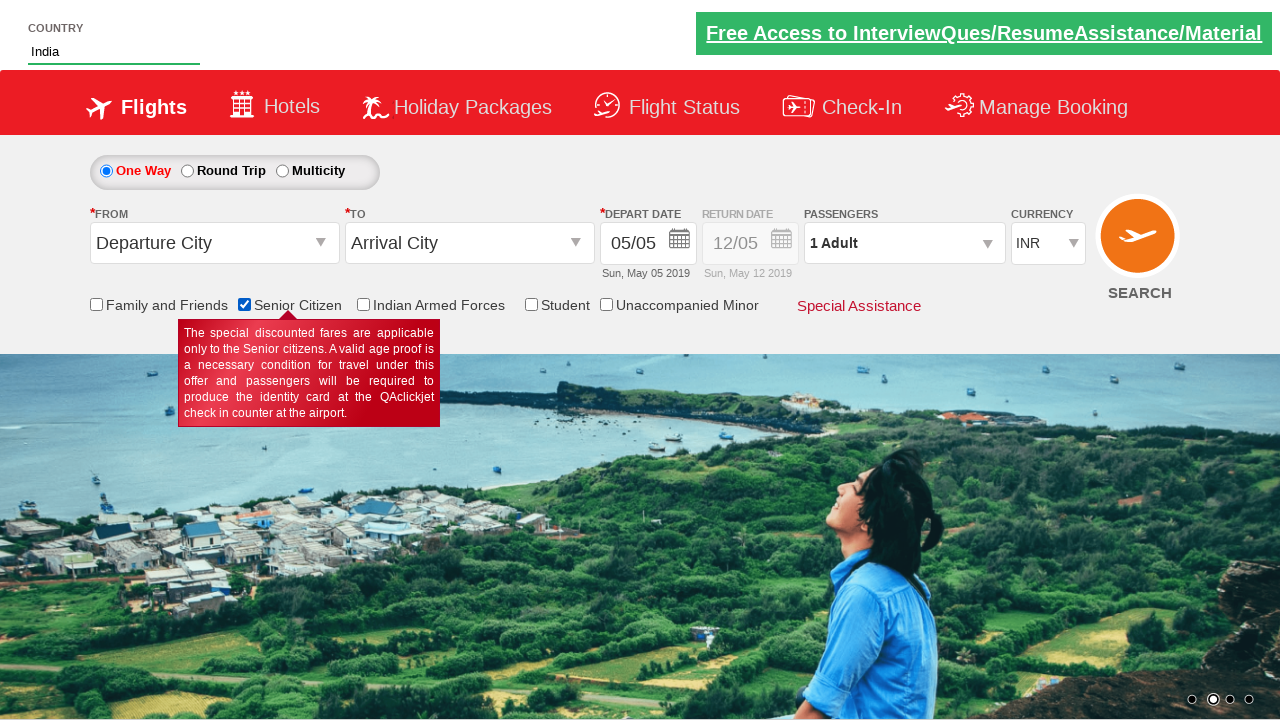

Verified Senior Citizen Discount checkbox is selected
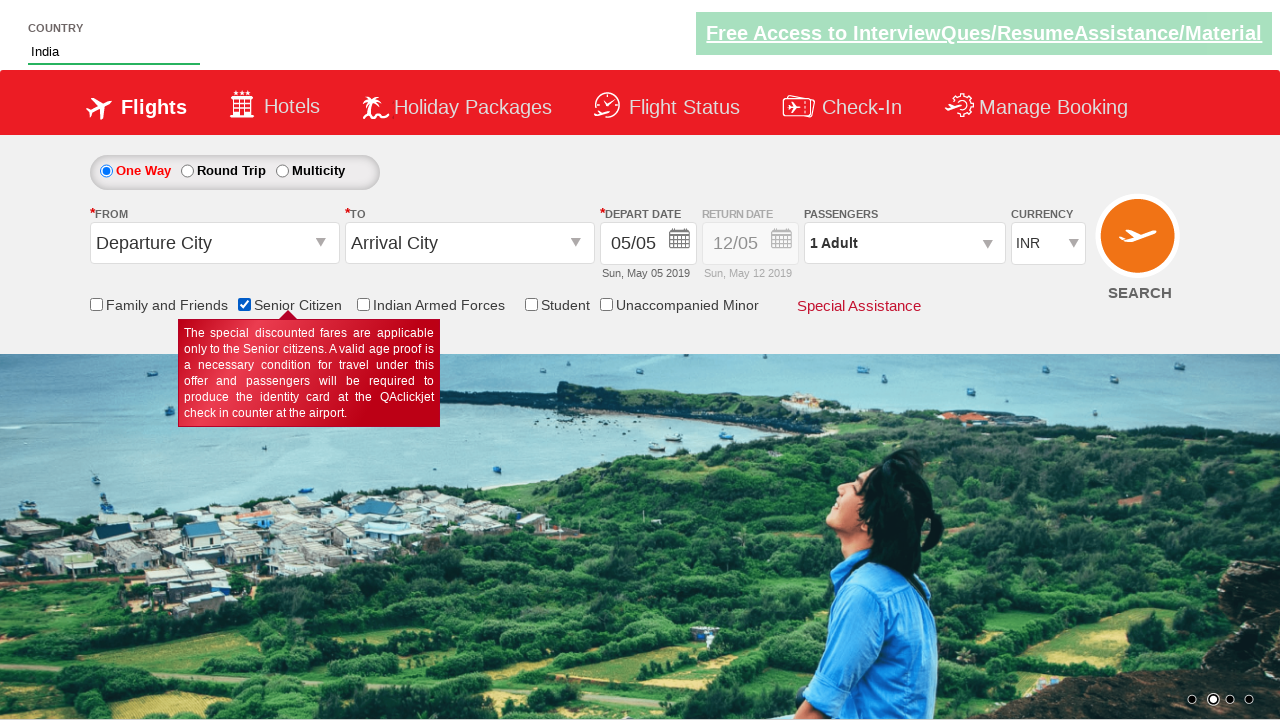

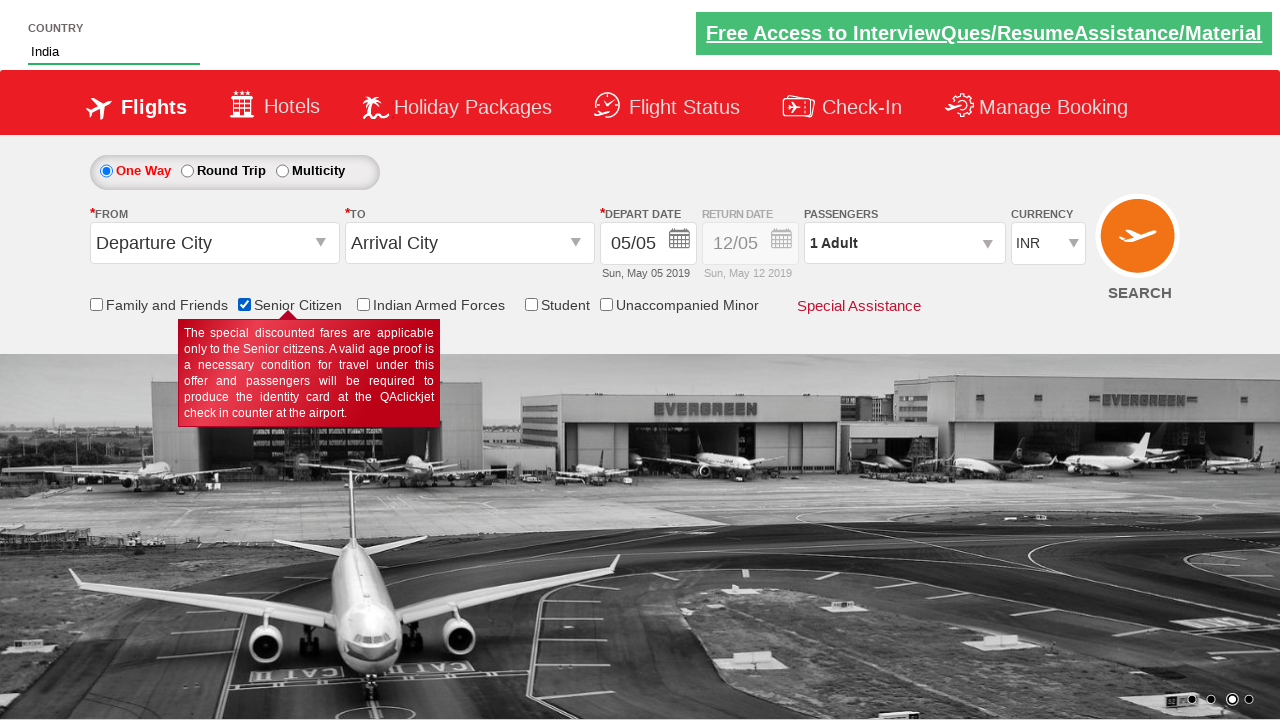